Opens the Mazda Mexico website, maximizes the window, and scrolls down the page to view content below the fold.

Starting URL: https://www.mazda.mx/

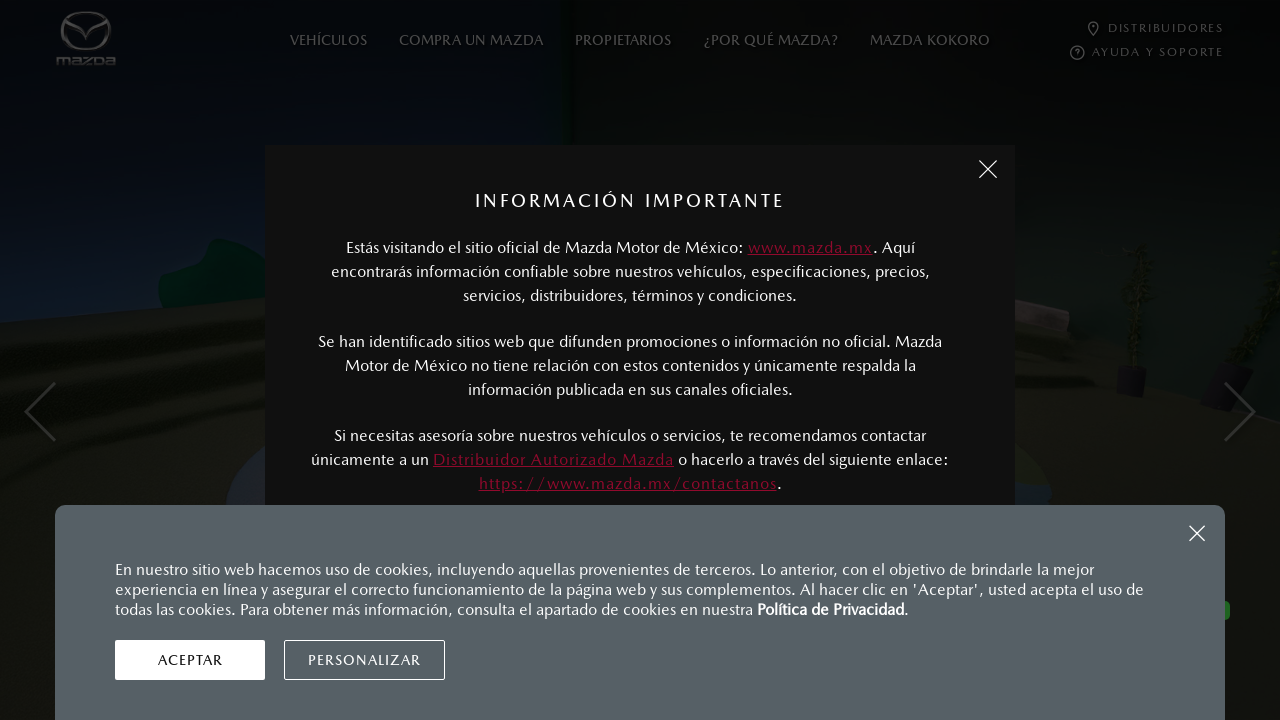

Scrolled down the page by 550 pixels to view content below the fold
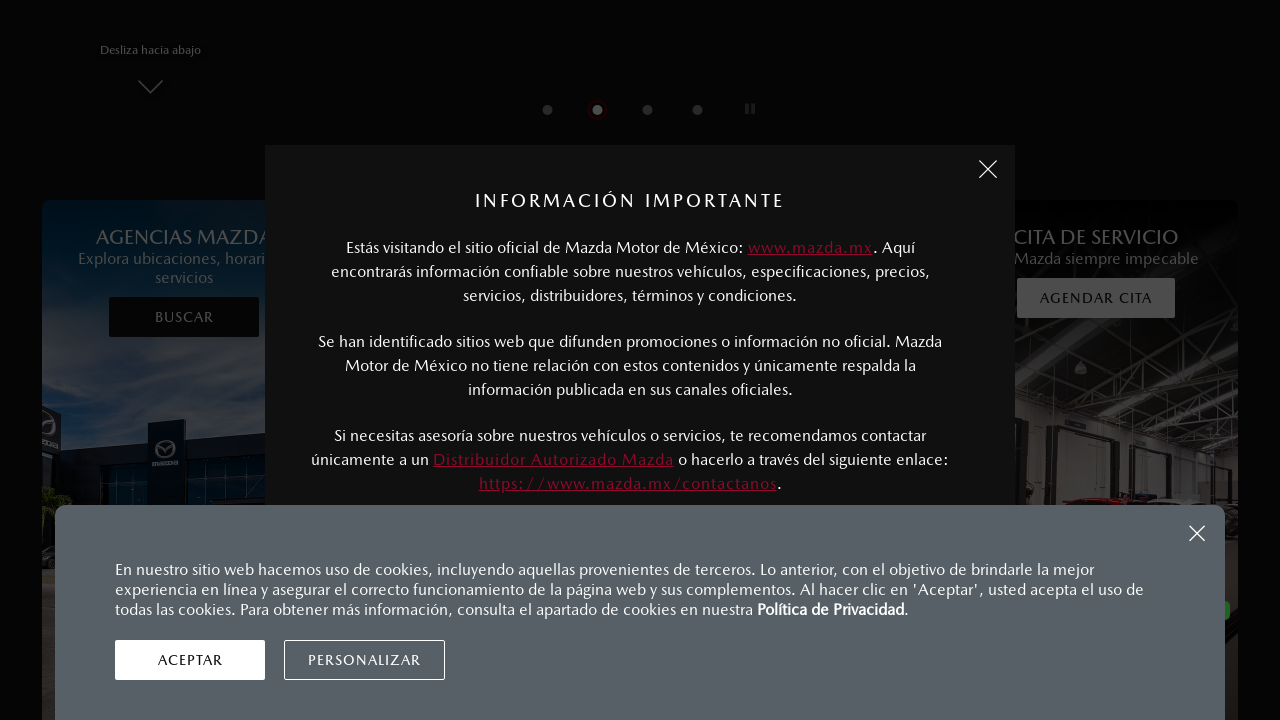

Waited 2 seconds for content to load after scrolling
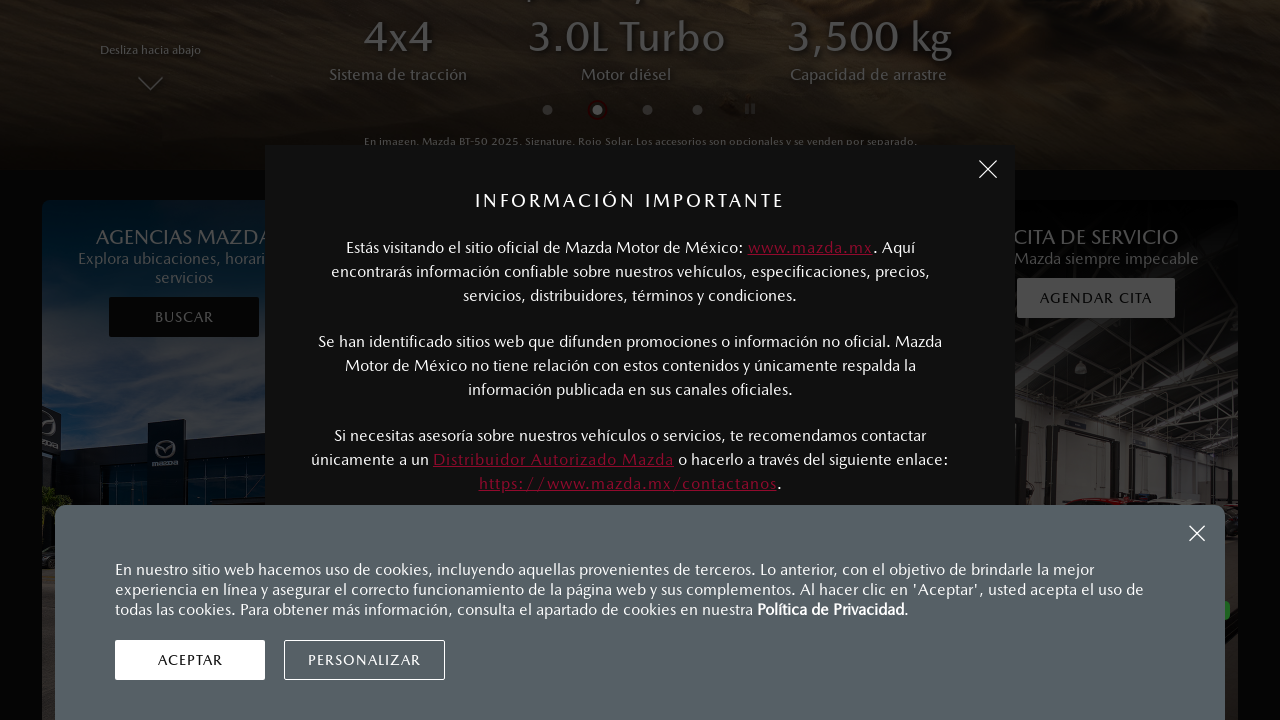

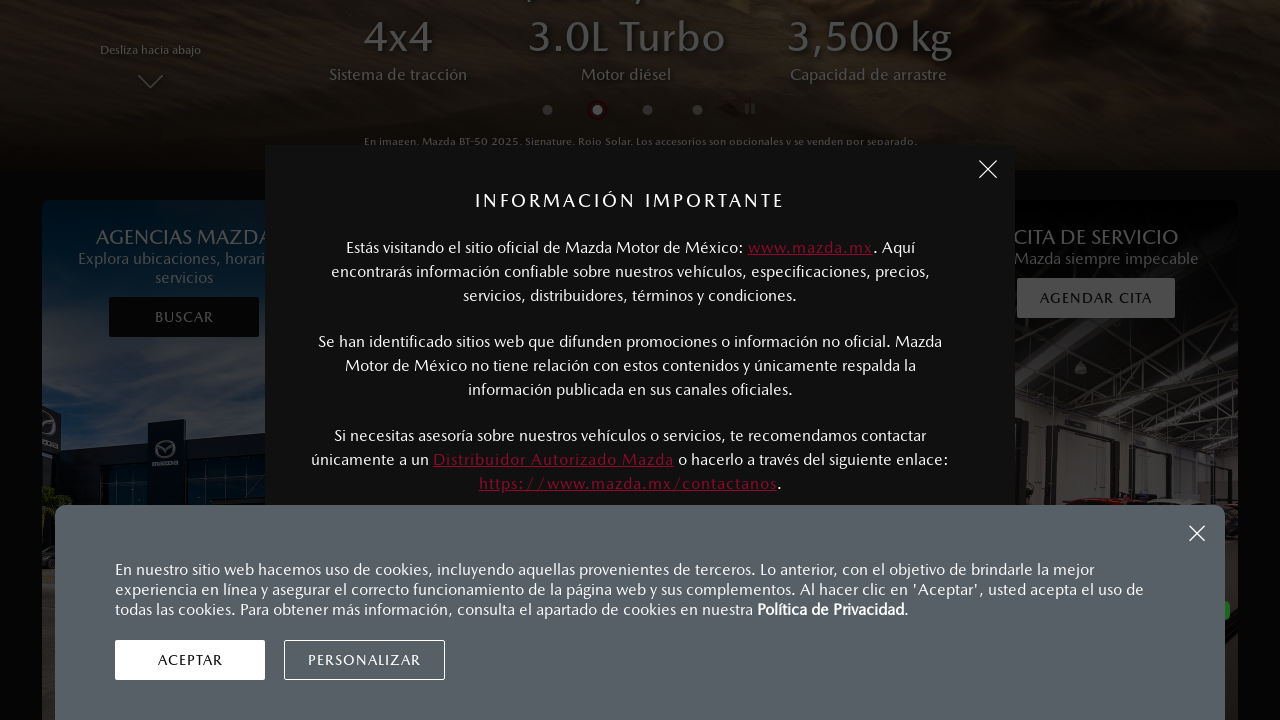